Navigates to Browse Languages section, clicks on letter M, and verifies the last language in the list is MySQL

Starting URL: http://www.99-bottles-of-beer.net/

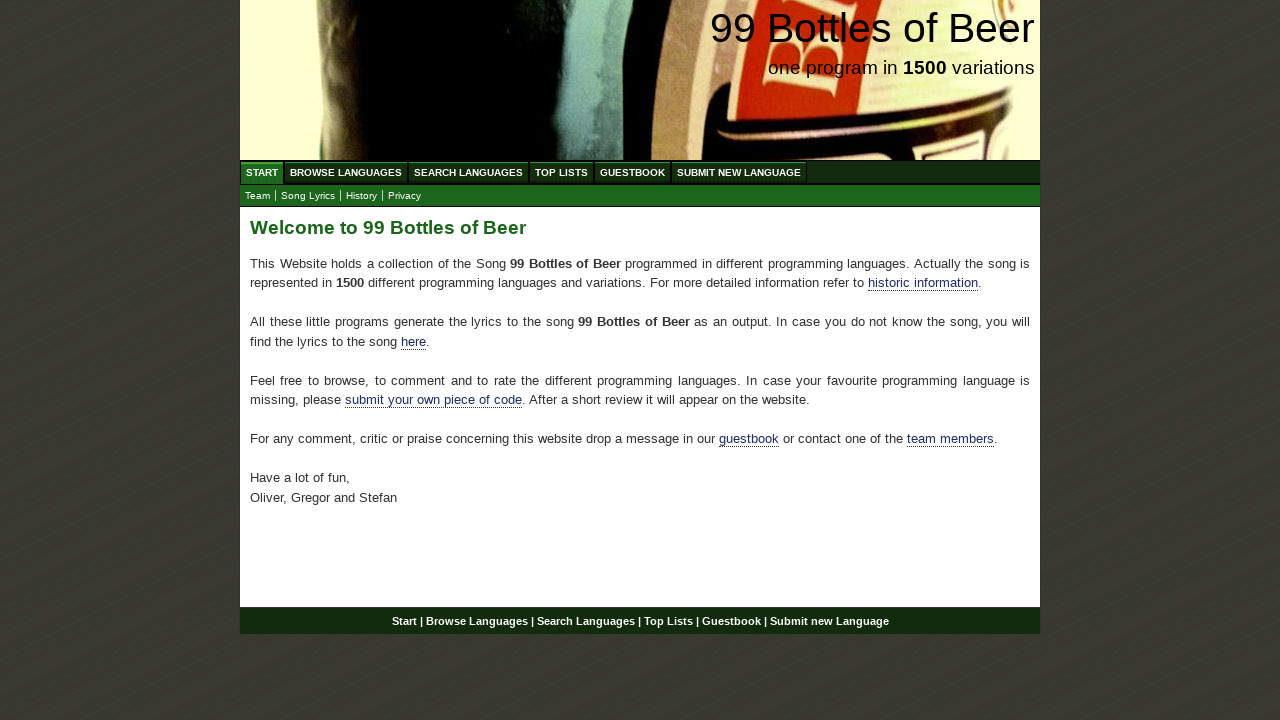

Clicked on 'Browse Languages' menu item at (346, 172) on xpath=//ul[@id='menu']//li/a[@href='/abc.html']
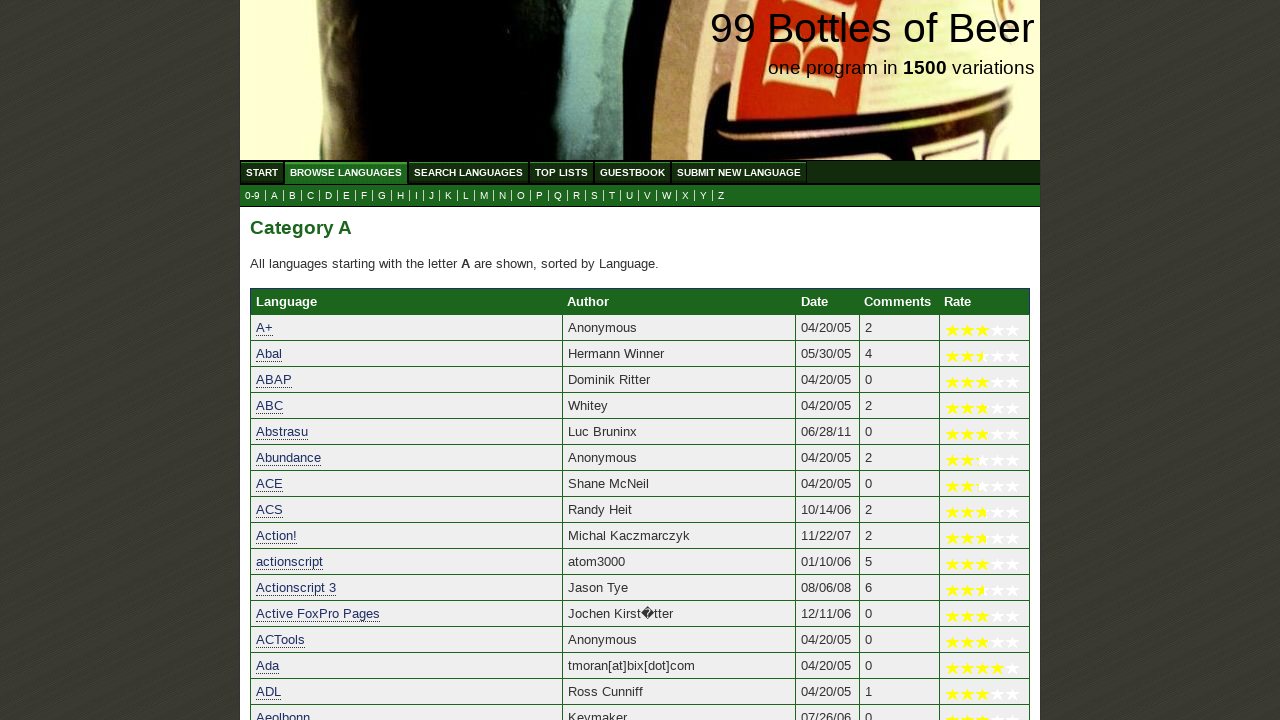

Clicked on letter 'M' in the submenu at (484, 196) on xpath=//ul[@id='submenu']//a[@href='m.html']
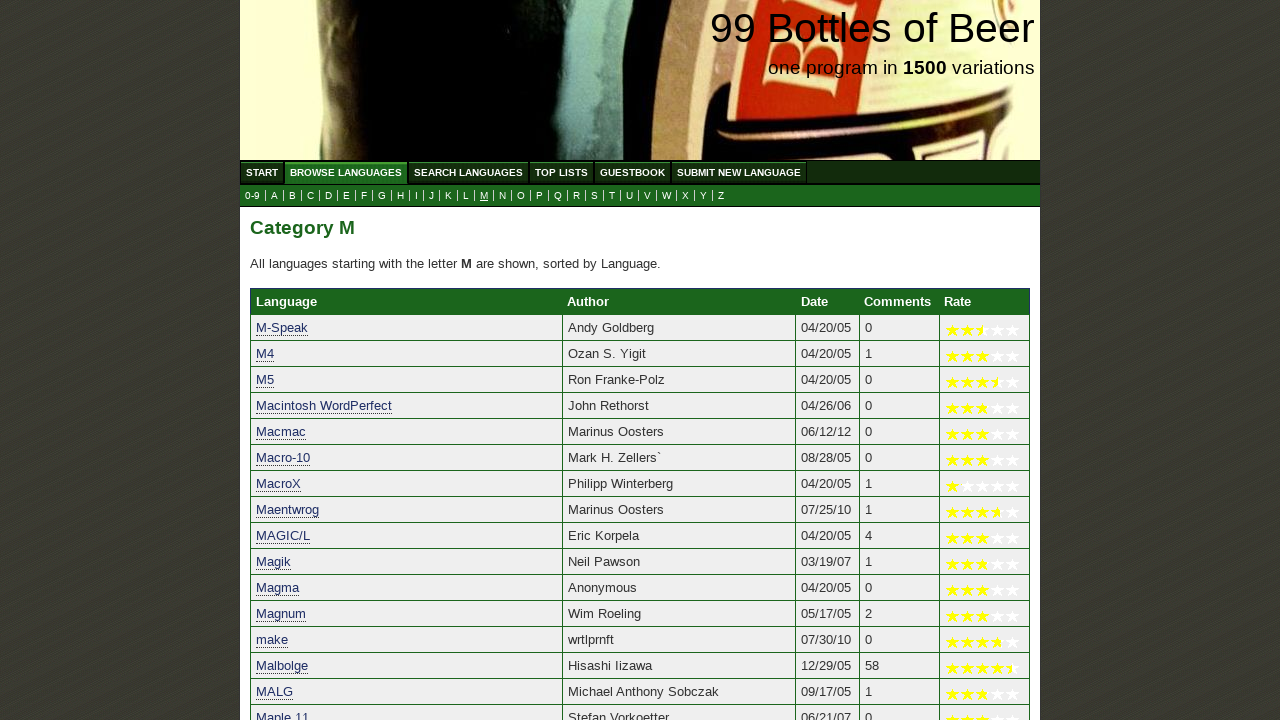

Table loaded and last language row is visible
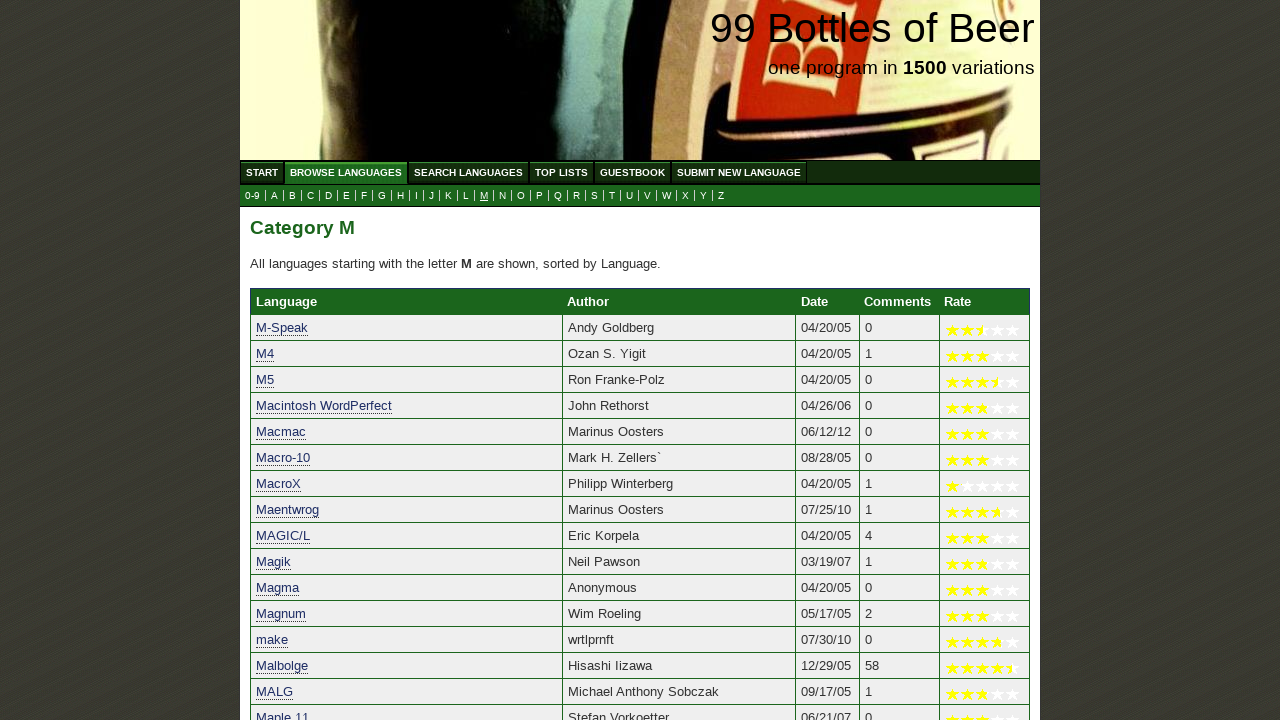

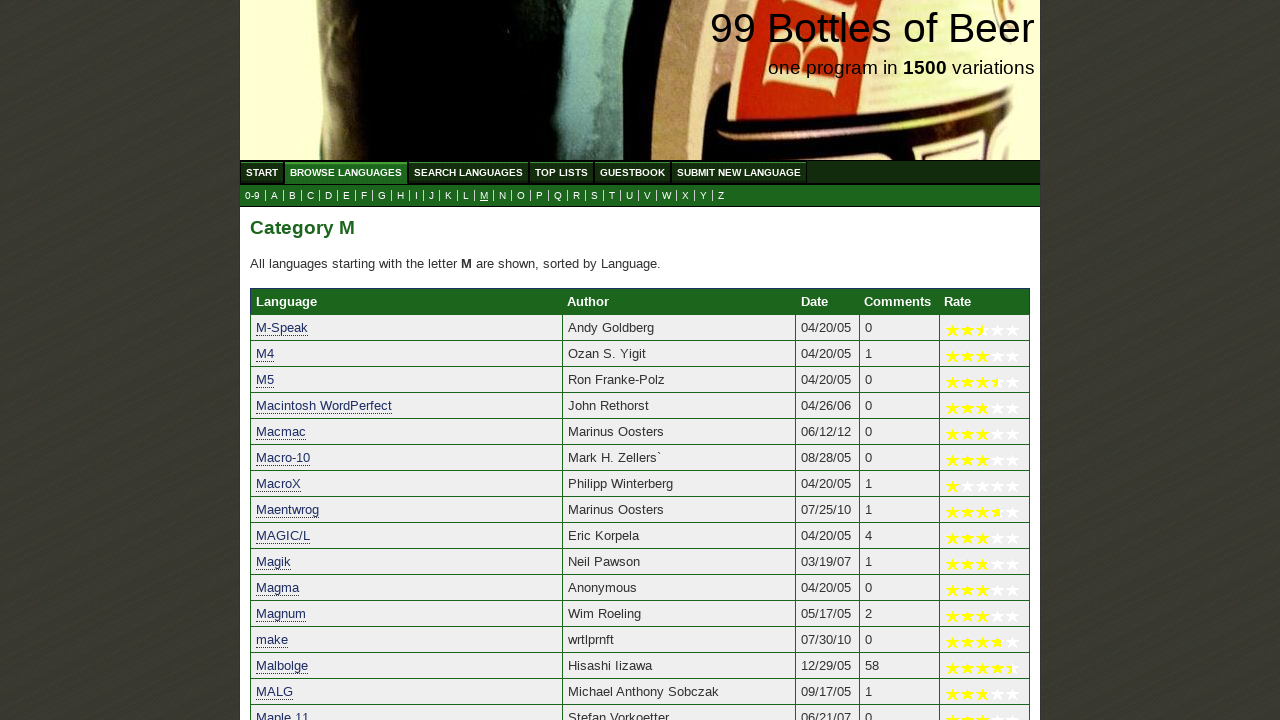